Navigates to Health tracking App page through the Healthcare submenu in Verticals

Starting URL: https://www.tranktechnologies.com/

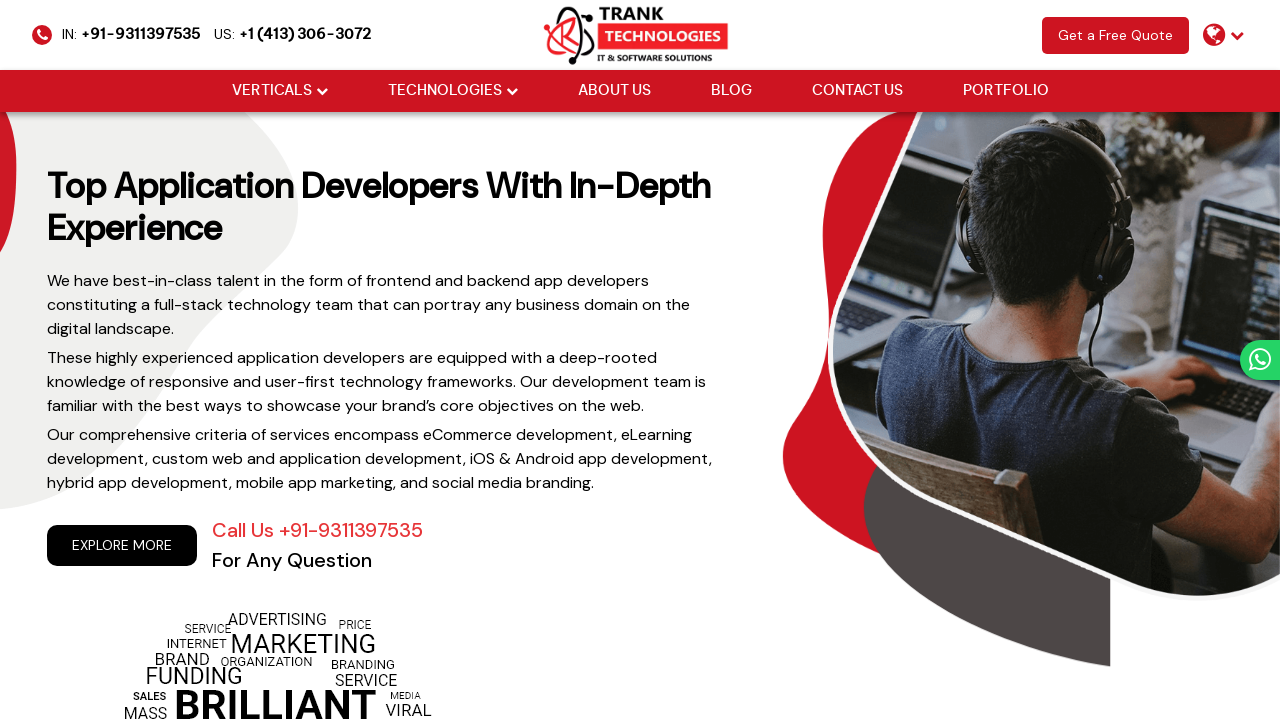

Hovered over Verticals menu at (272, 91) on xpath=//li[@class='drop_down']//a[@href='#'][normalize-space()='Verticals']
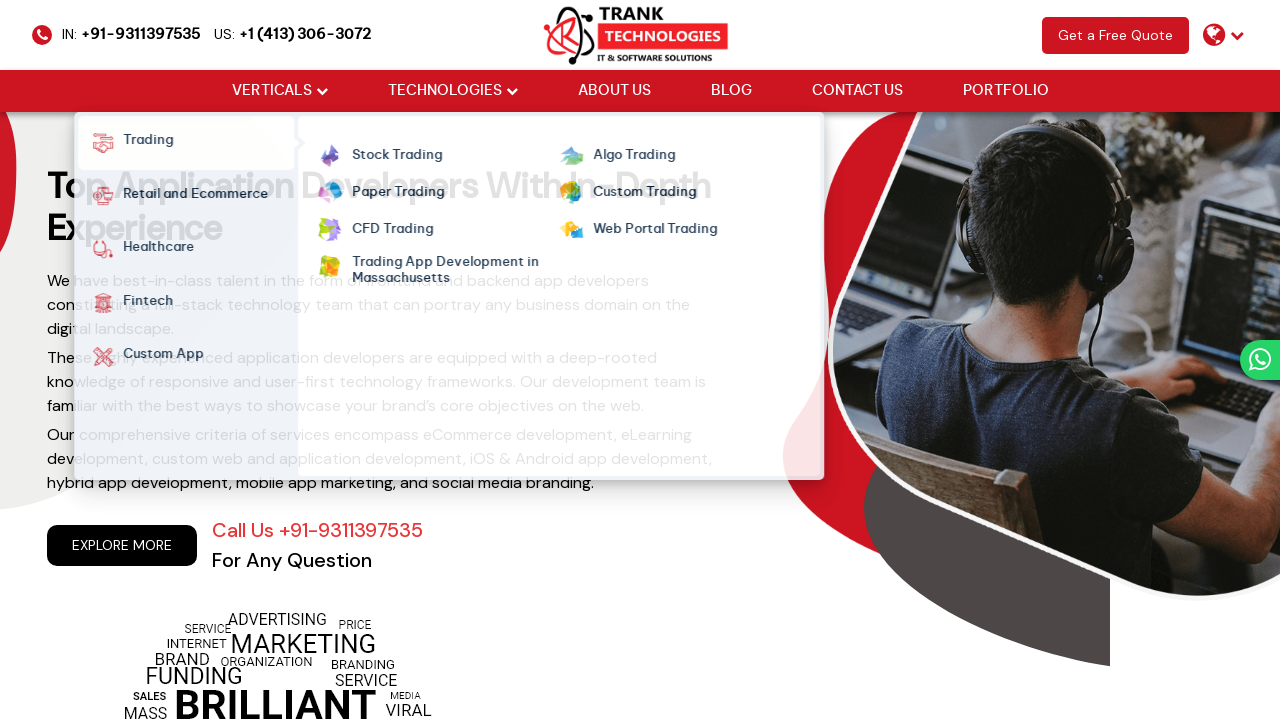

Hovered over Healthcare section in Verticals menu at (156, 250) on xpath=//strong[normalize-space()='Healthcare']
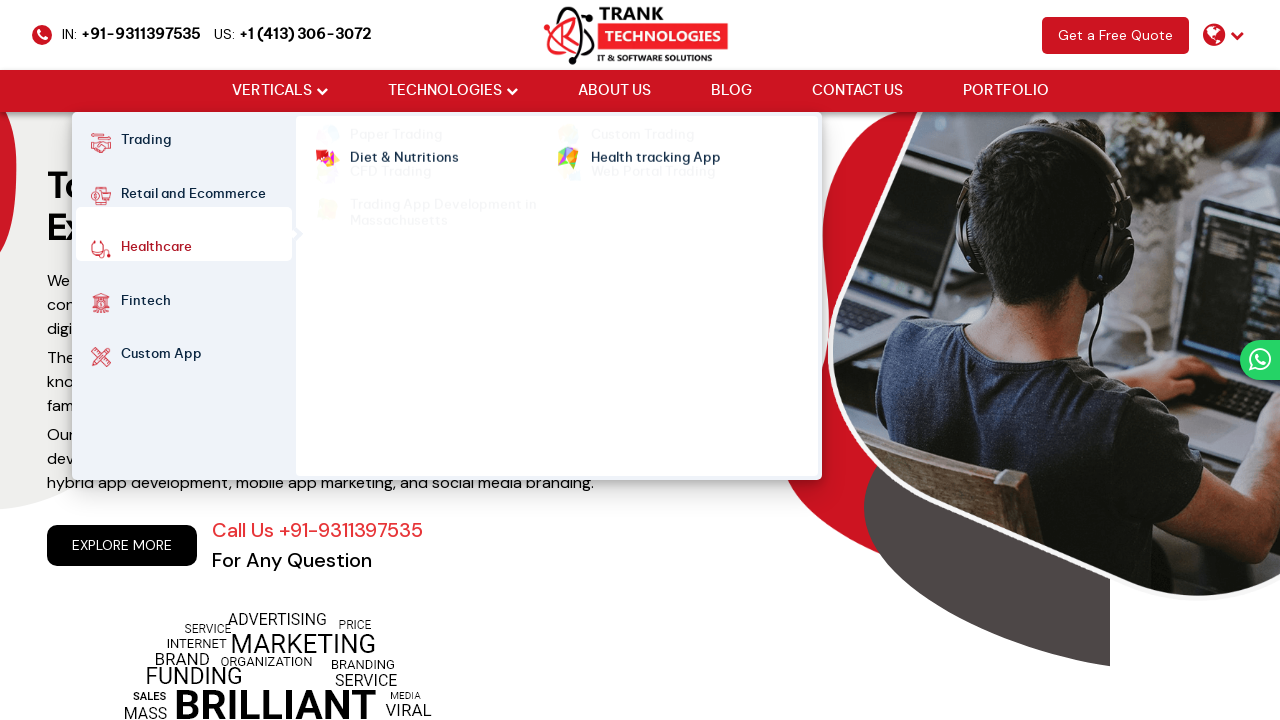

Located Health tracking App element
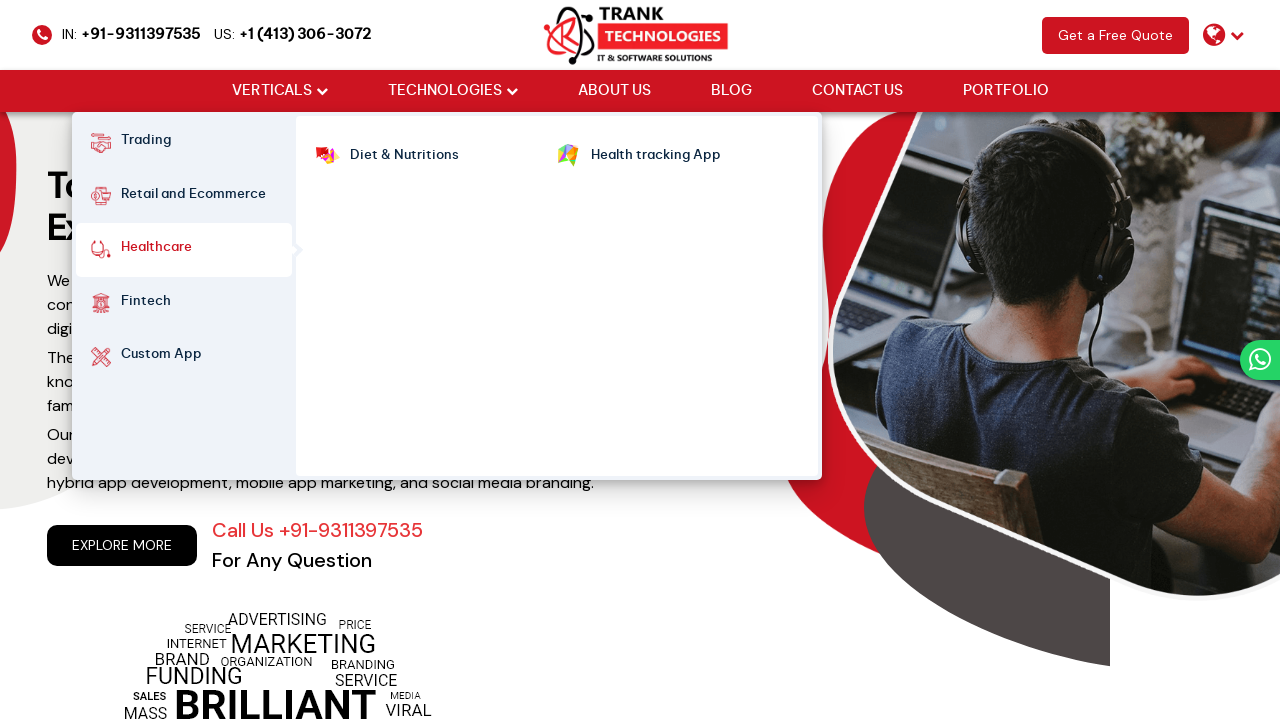

Hovered over Health tracking App link at (656, 156) on xpath=//ul[@class='cm-flex cm-flex-wrap']//a[normalize-space()='Health tracking 
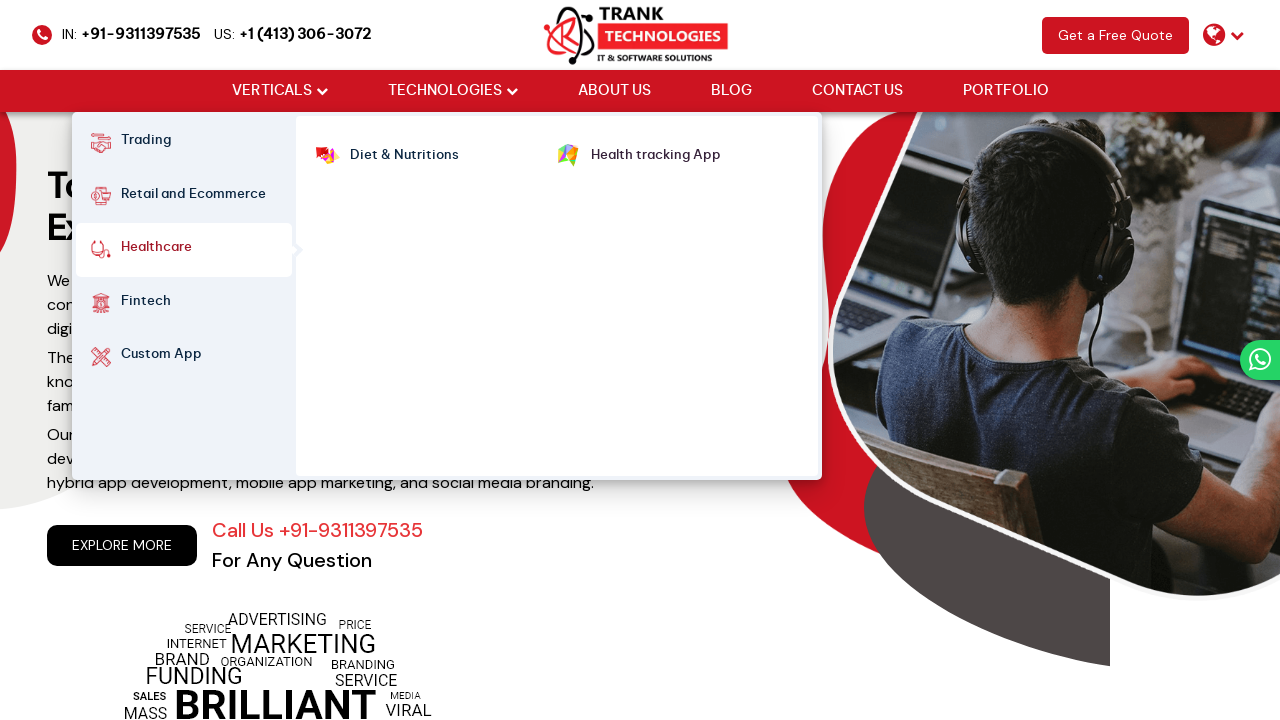

Clicked on Health tracking App to navigate to the page at (656, 156) on xpath=//ul[@class='cm-flex cm-flex-wrap']//a[normalize-space()='Health tracking 
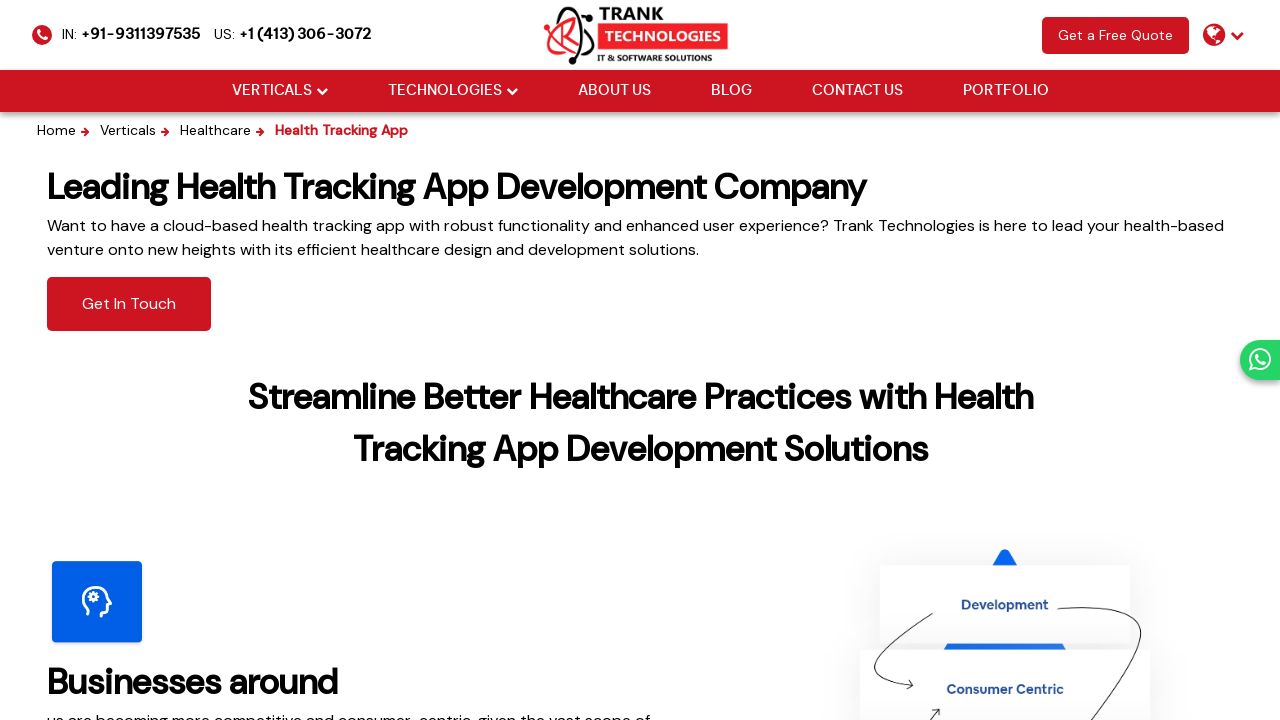

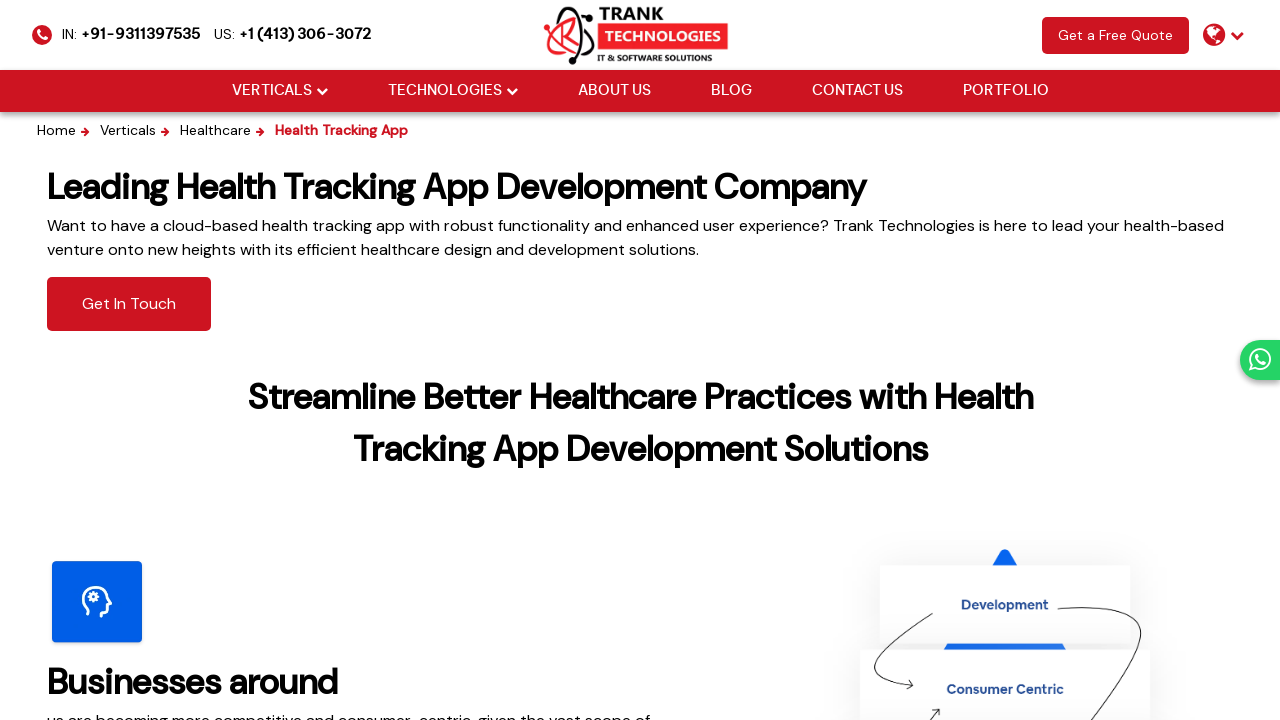